Completes the student registration form by filling in all required fields including name, email, gender, phone, date of birth, subjects, hobbies, address, state and city, then submits and verifies the confirmation modal

Starting URL: https://demoqa.com/automation-practice-form

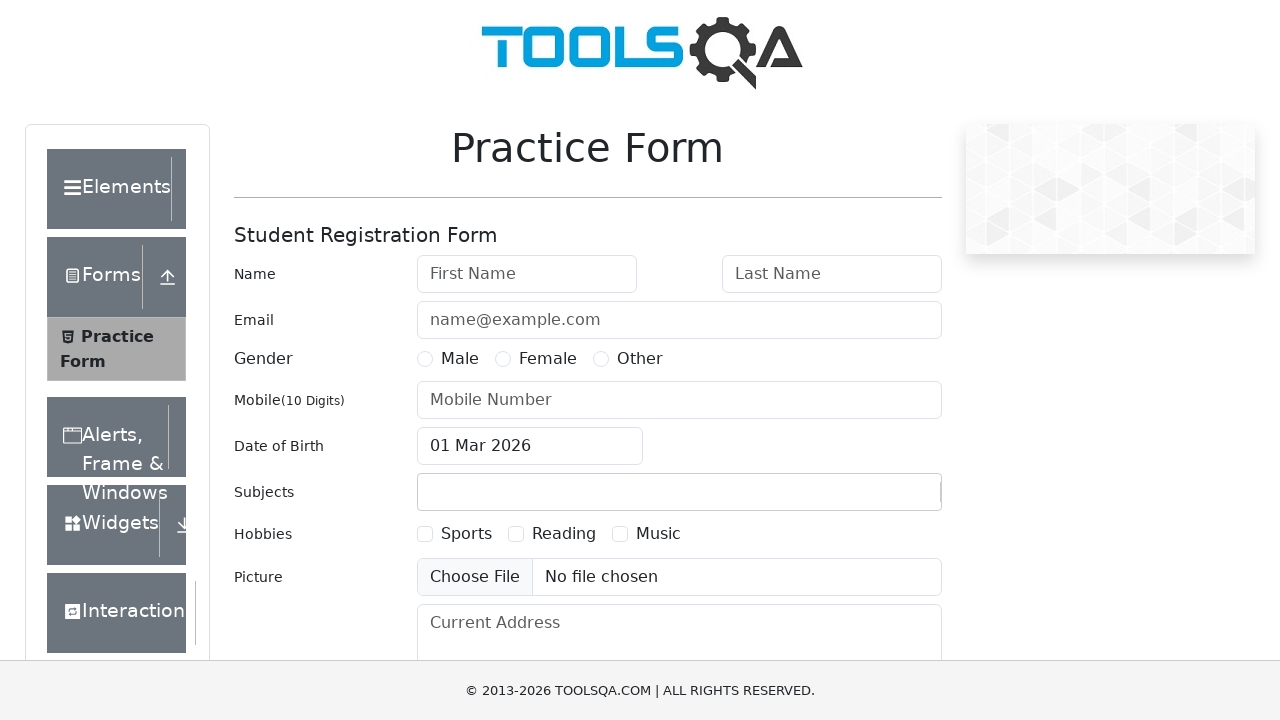

Filled first name field with 'Elena' on #firstName
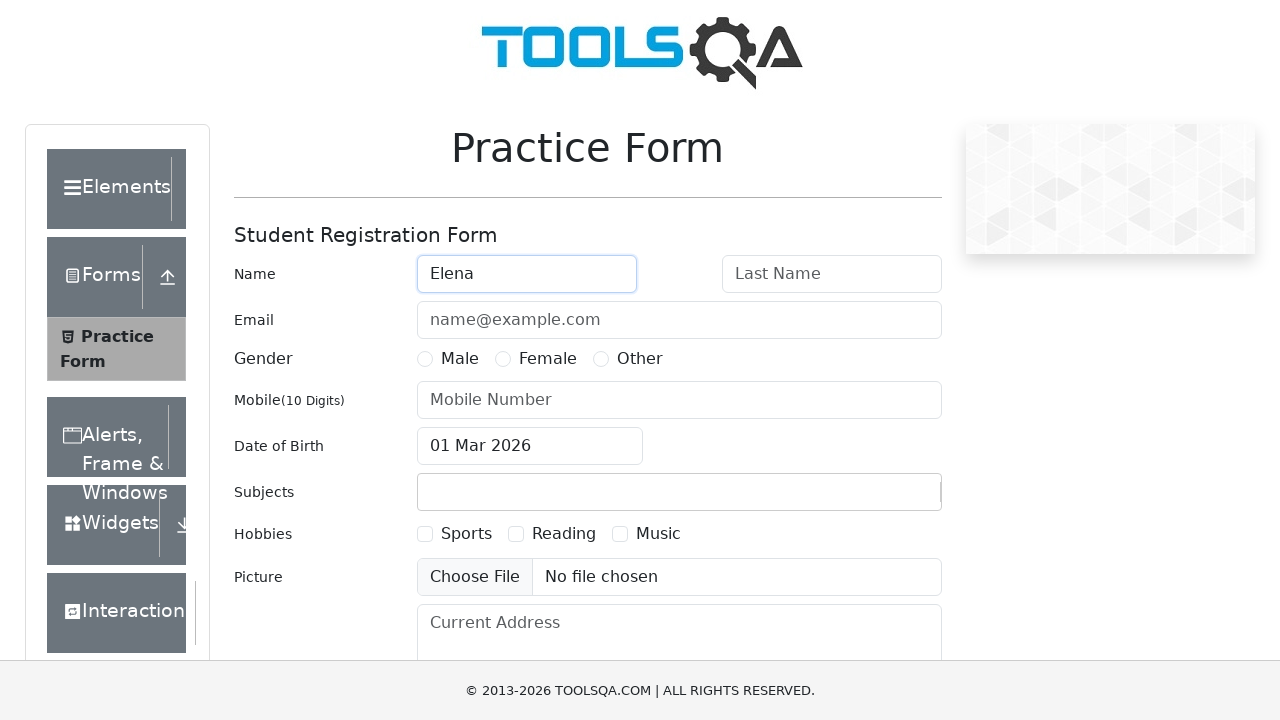

Filled last name field with 'Petrova' on #lastName
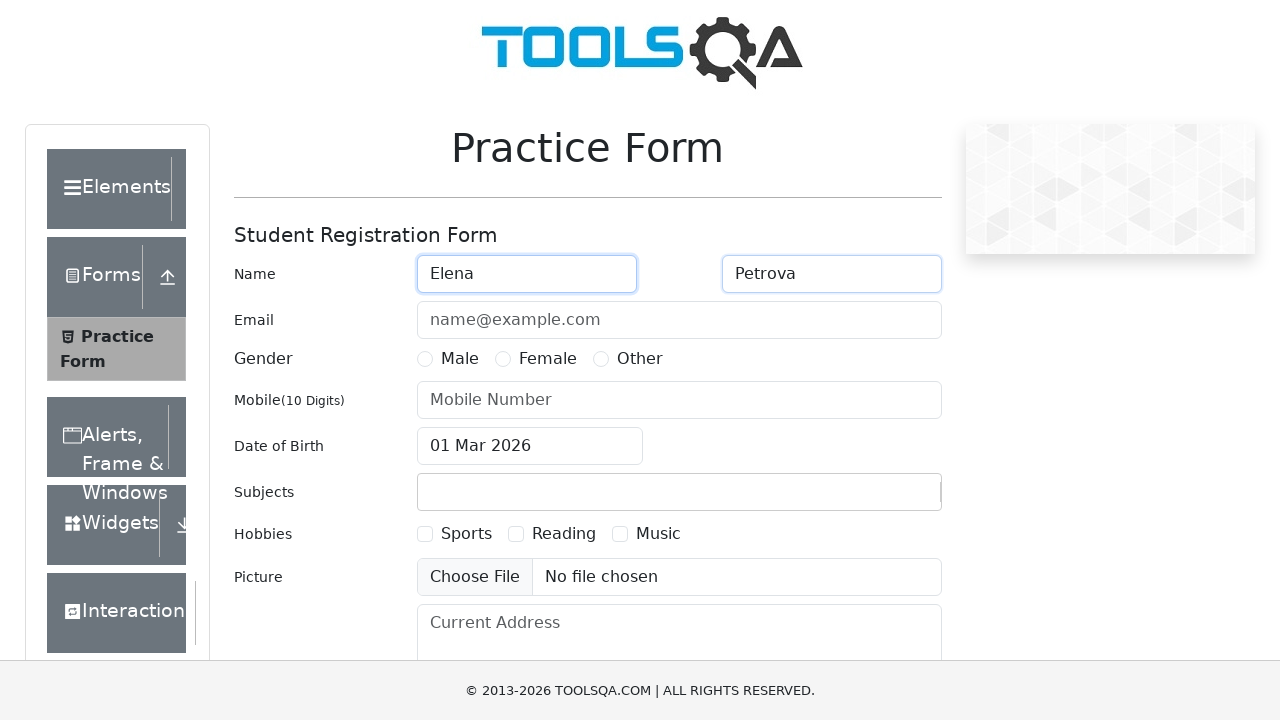

Filled email field with 'elena.petrova@testmail.com' on #userEmail
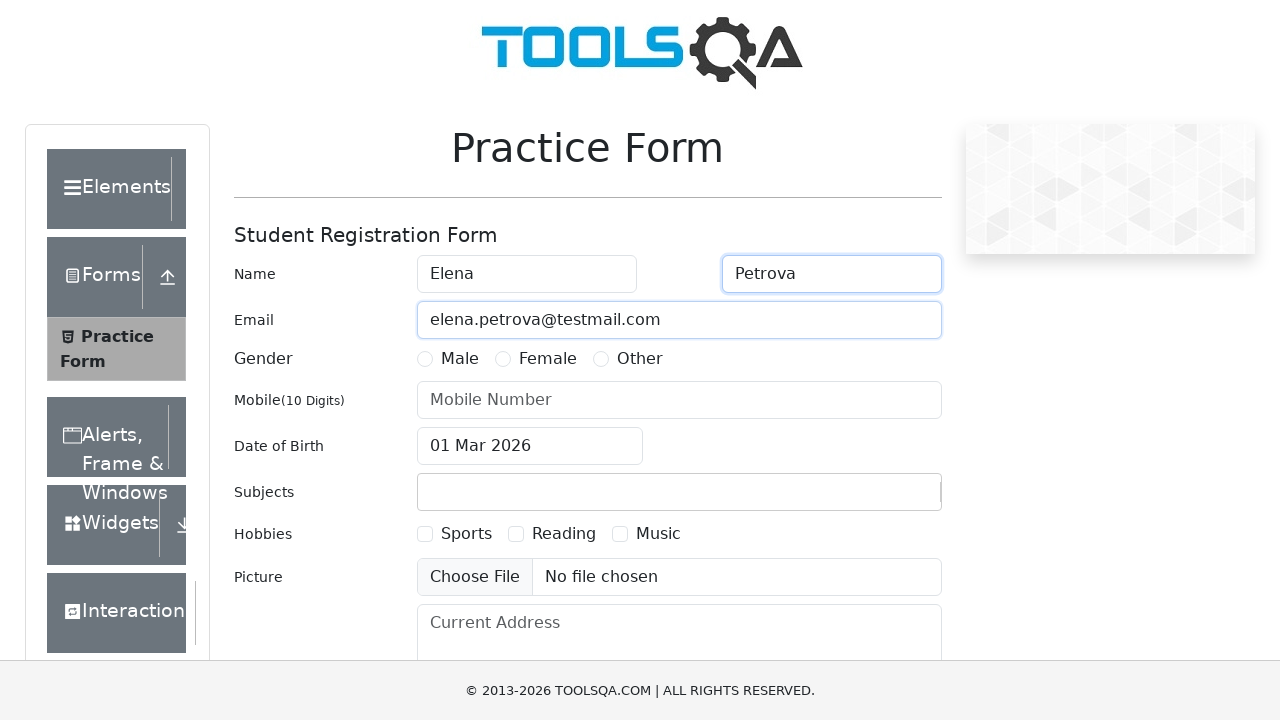

Selected 'Female' as gender at (548, 359) on label:has-text('Female')
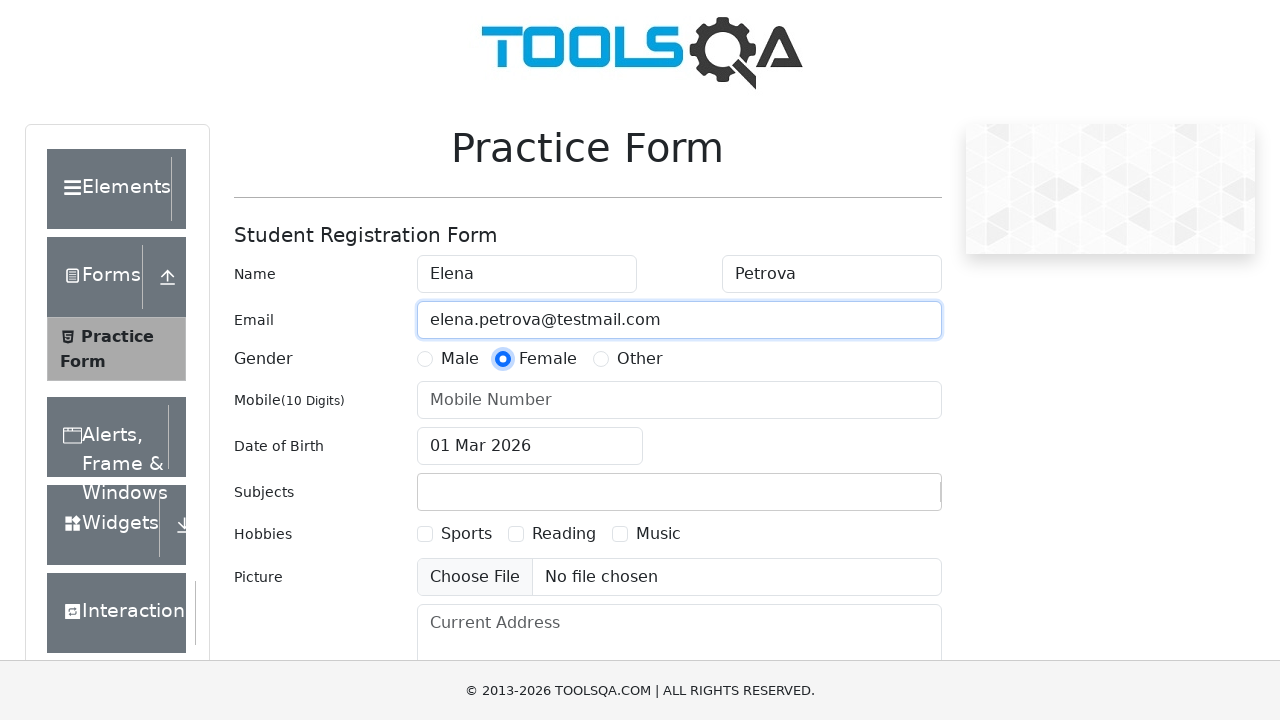

Filled phone number field with '9135634567' on #userNumber
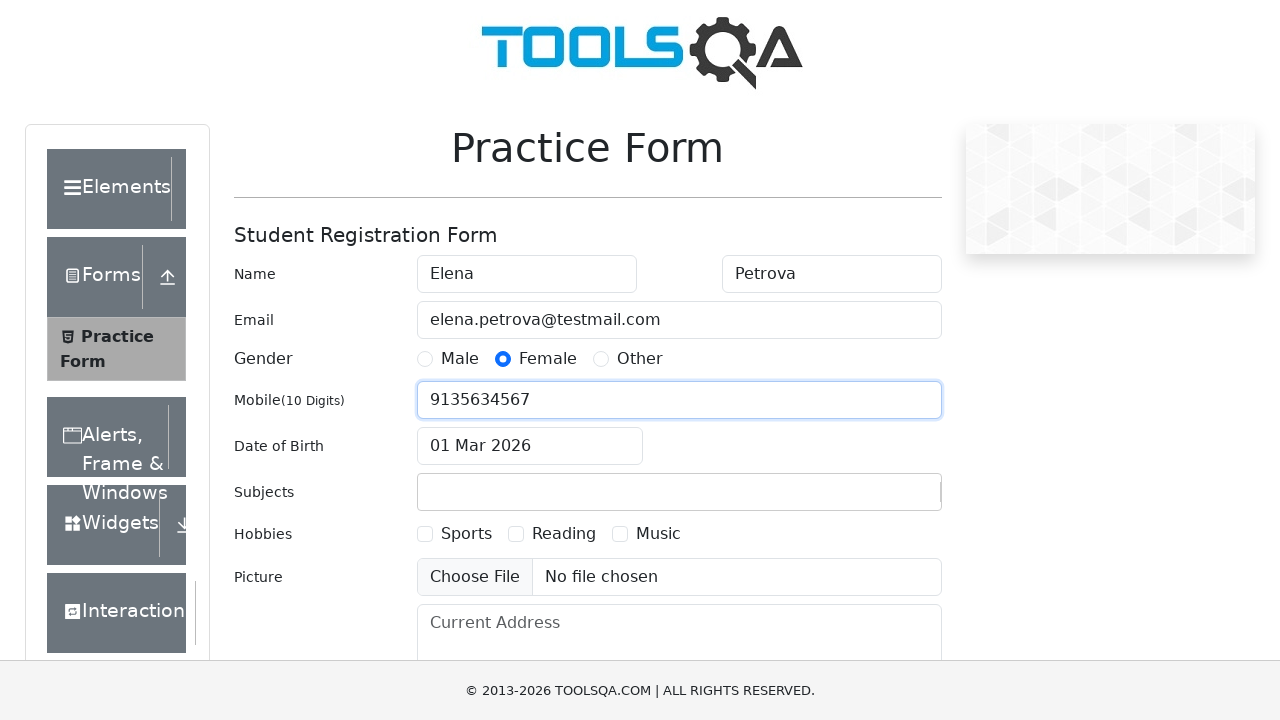

Clicked date of birth input to open calendar at (530, 446) on #dateOfBirthInput
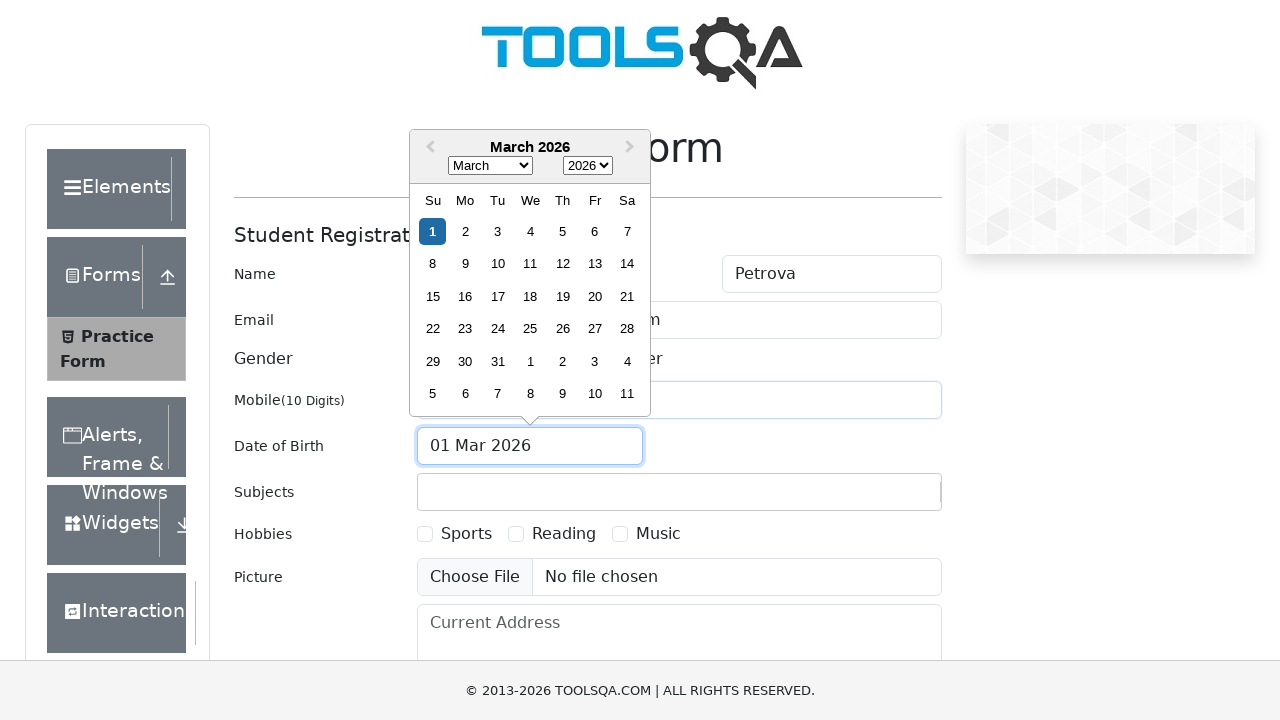

Selected 'October' from month dropdown on select.react-datepicker__month-select
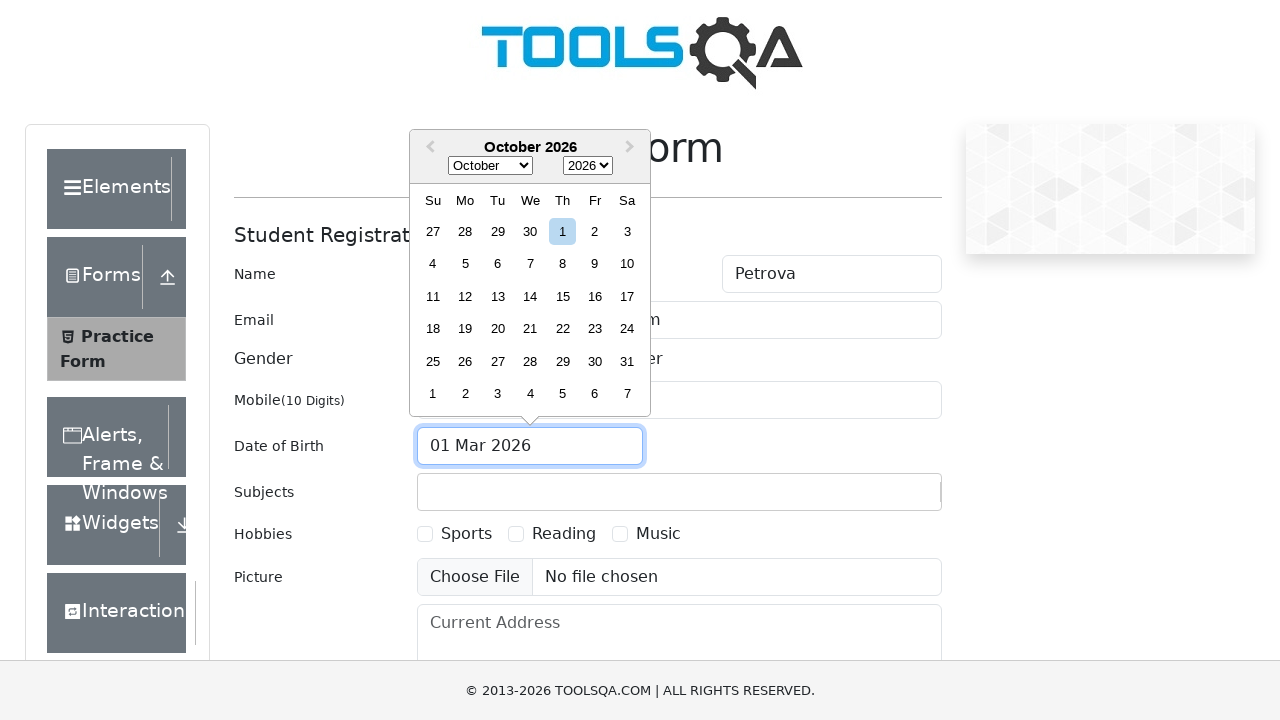

Selected '2011' from year dropdown on select.react-datepicker__year-select
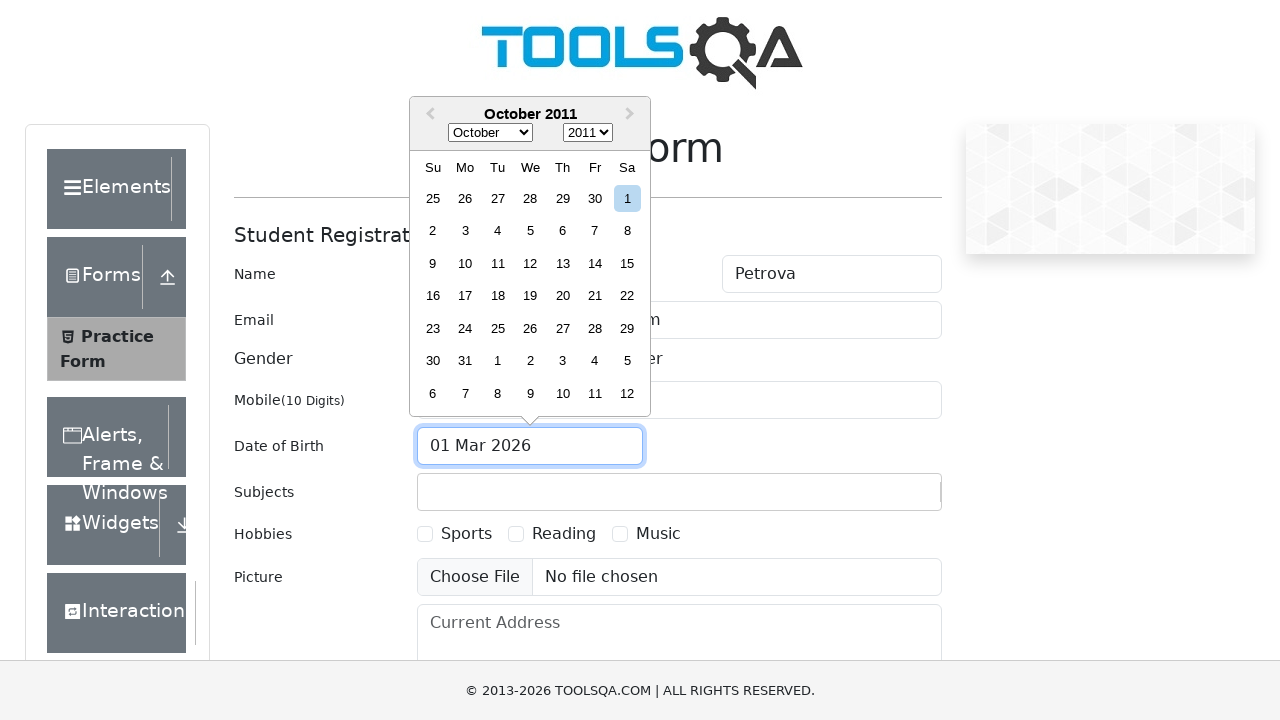

Selected 12th day from calendar at (530, 263) on .react-datepicker__day--012:not(.react-datepicker__day--outside-month)
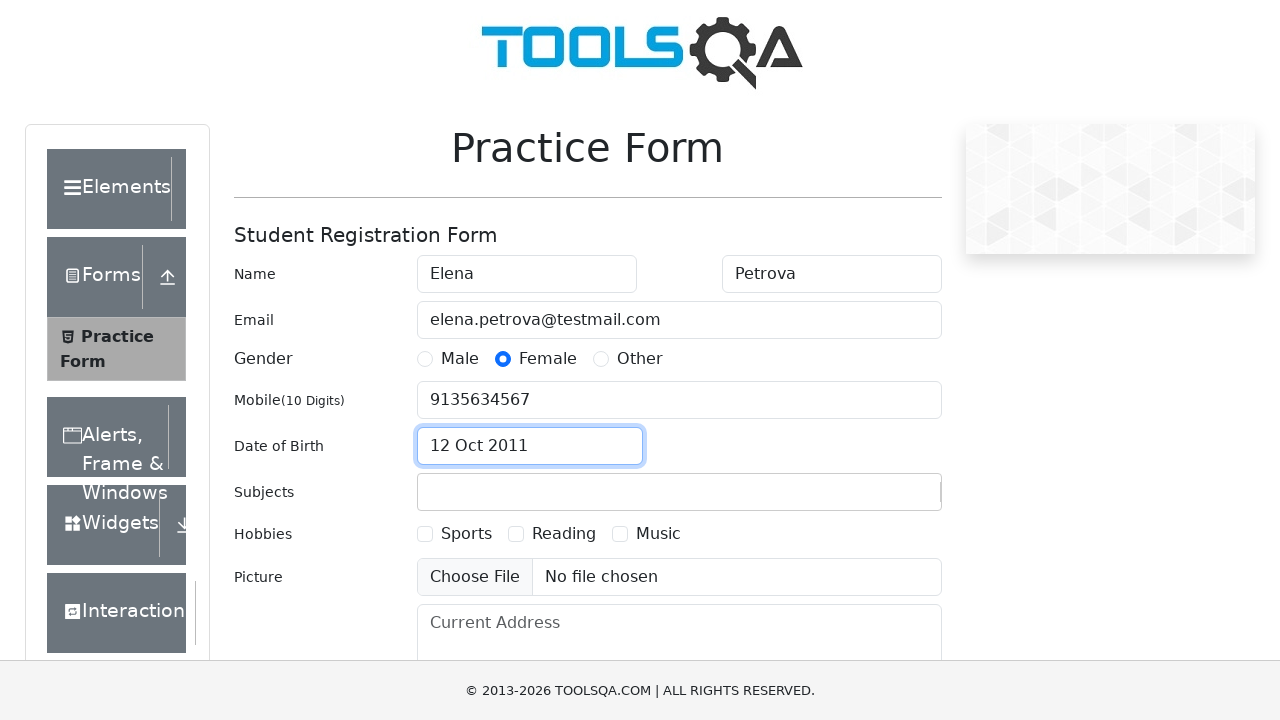

Filled subjects input with 'Ma' on #subjectsInput
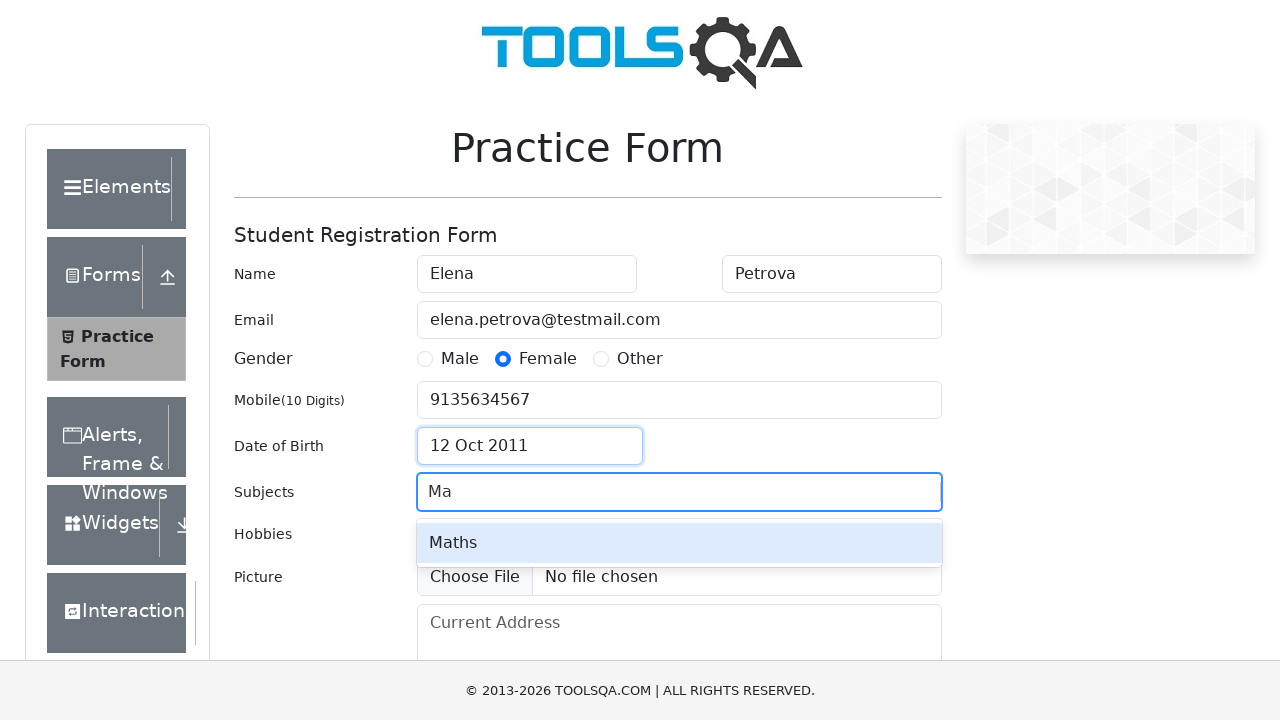

Pressed Enter to confirm first subject (Math) on #subjectsInput
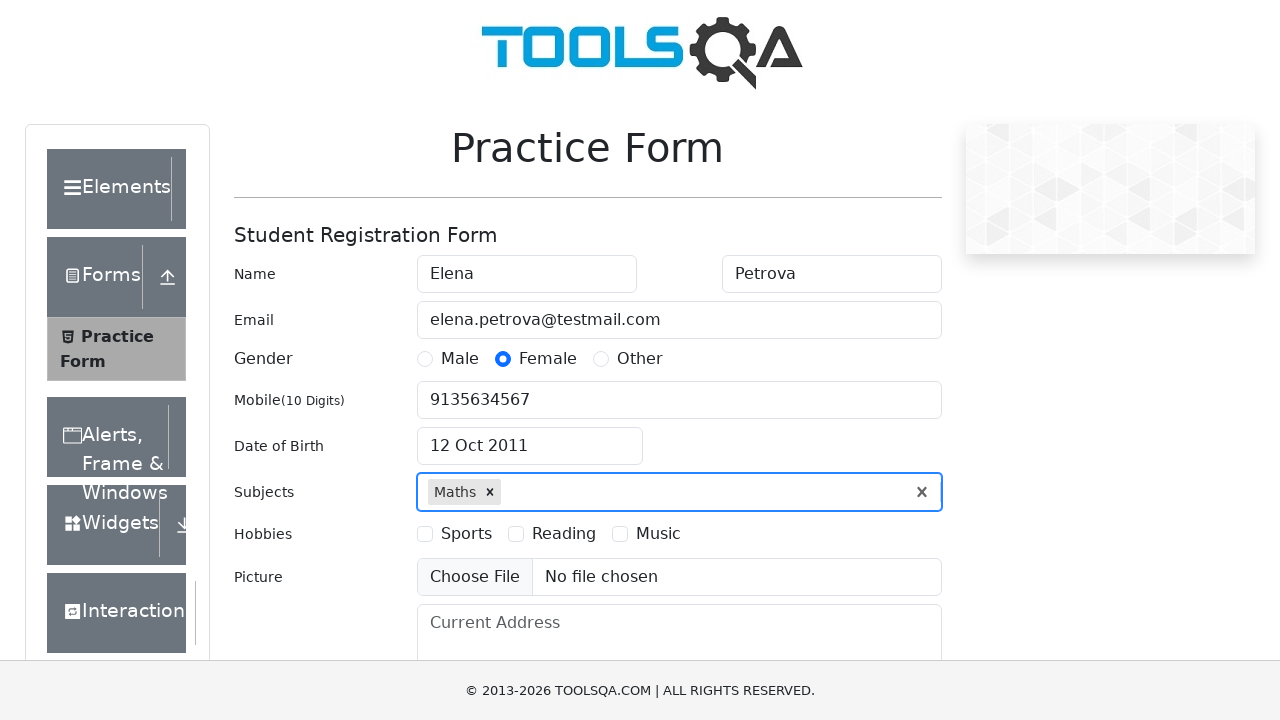

Filled subjects input with 'Co' on #subjectsInput
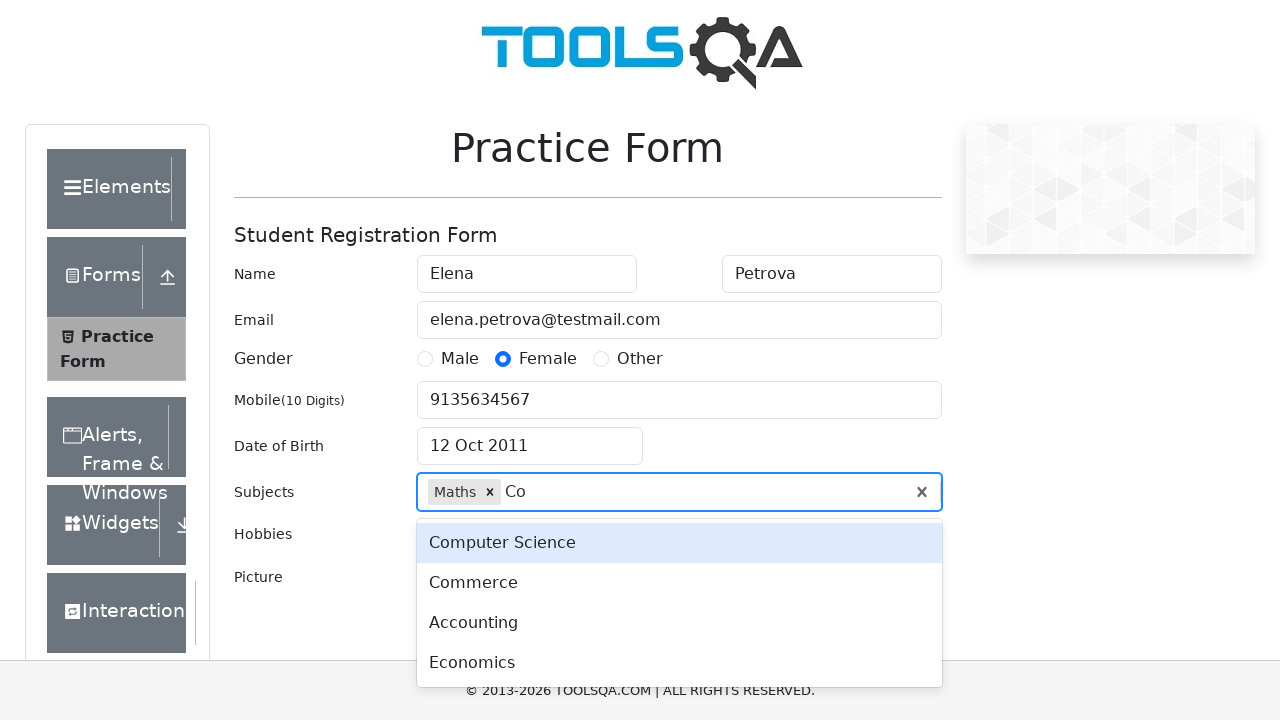

Pressed Enter to confirm second subject (Computer Science) on #subjectsInput
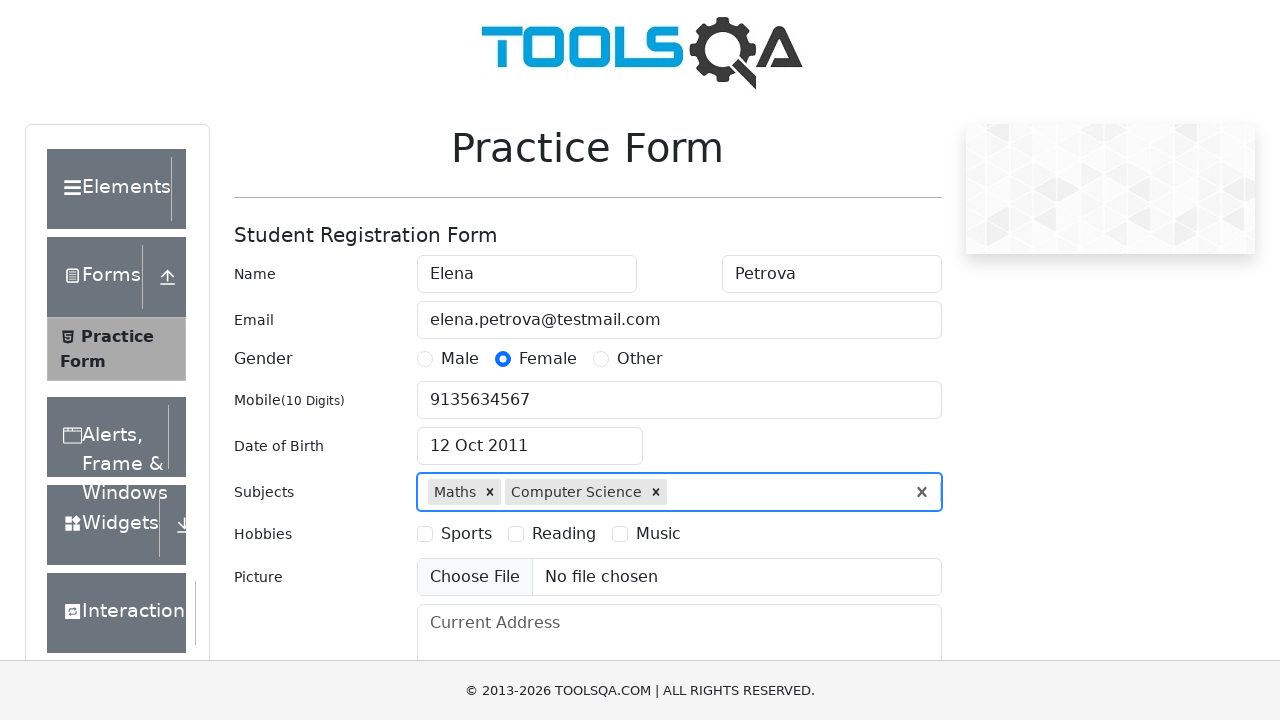

Selected 'Sports' hobby at (466, 534) on label:has-text('Sports')
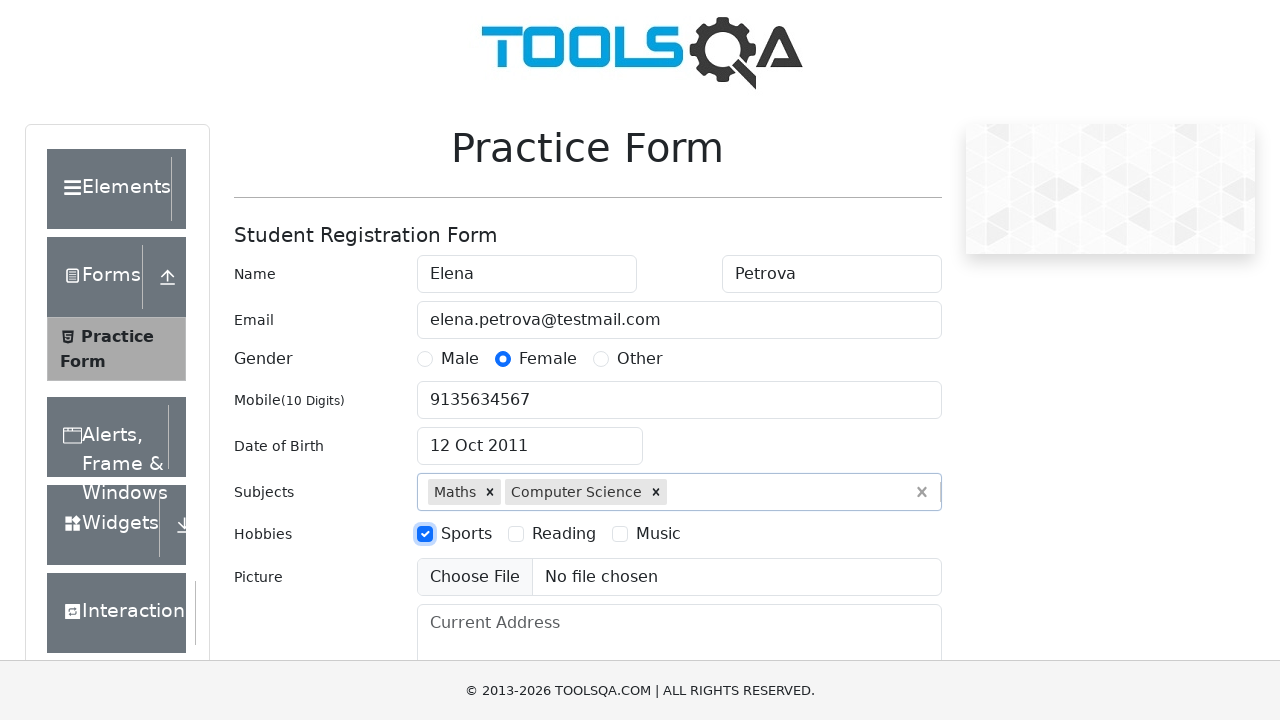

Selected 'Music' hobby at (658, 534) on label:has-text('Music')
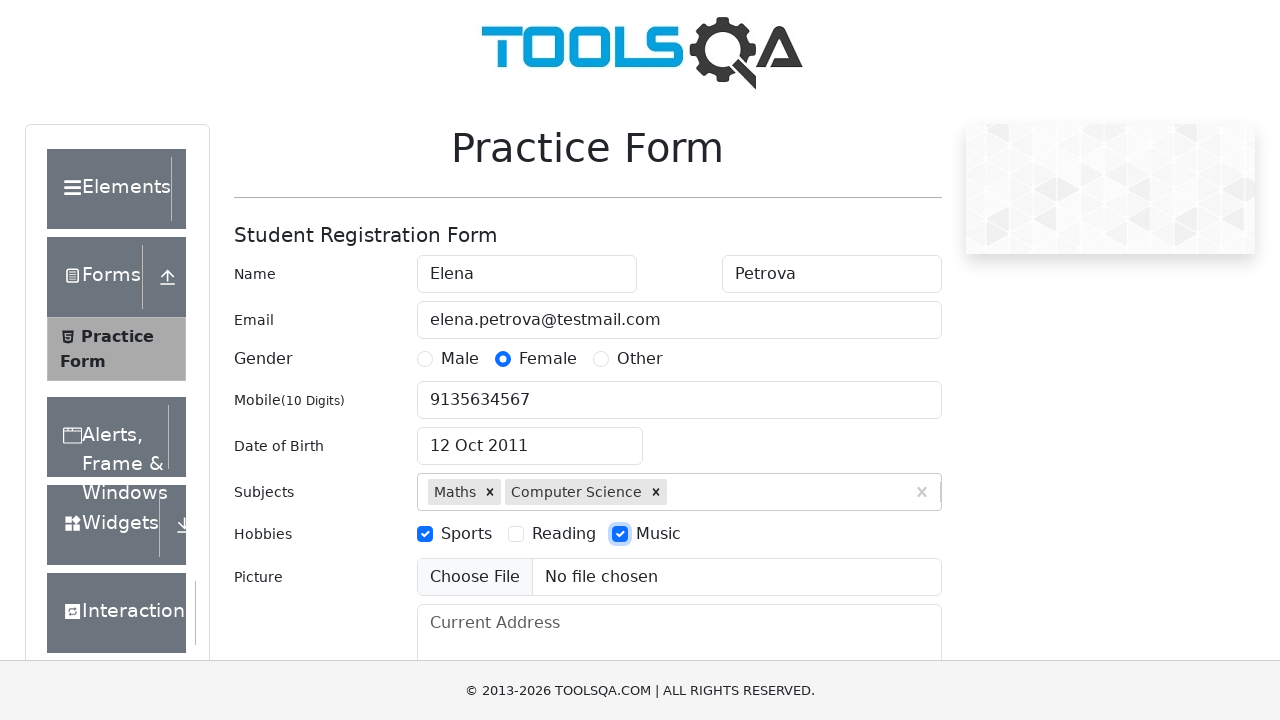

Filled current address field with complete address on #currentAddress
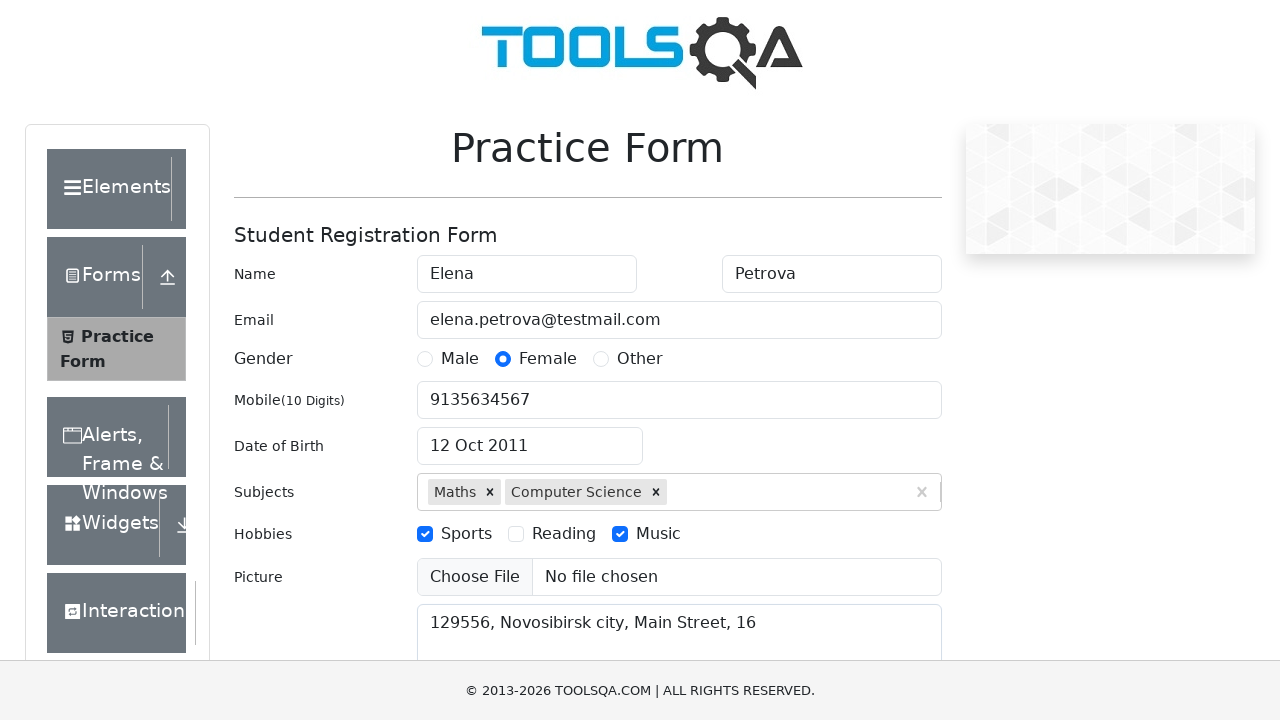

Filled state input with 'Haryana' on #react-select-3-input
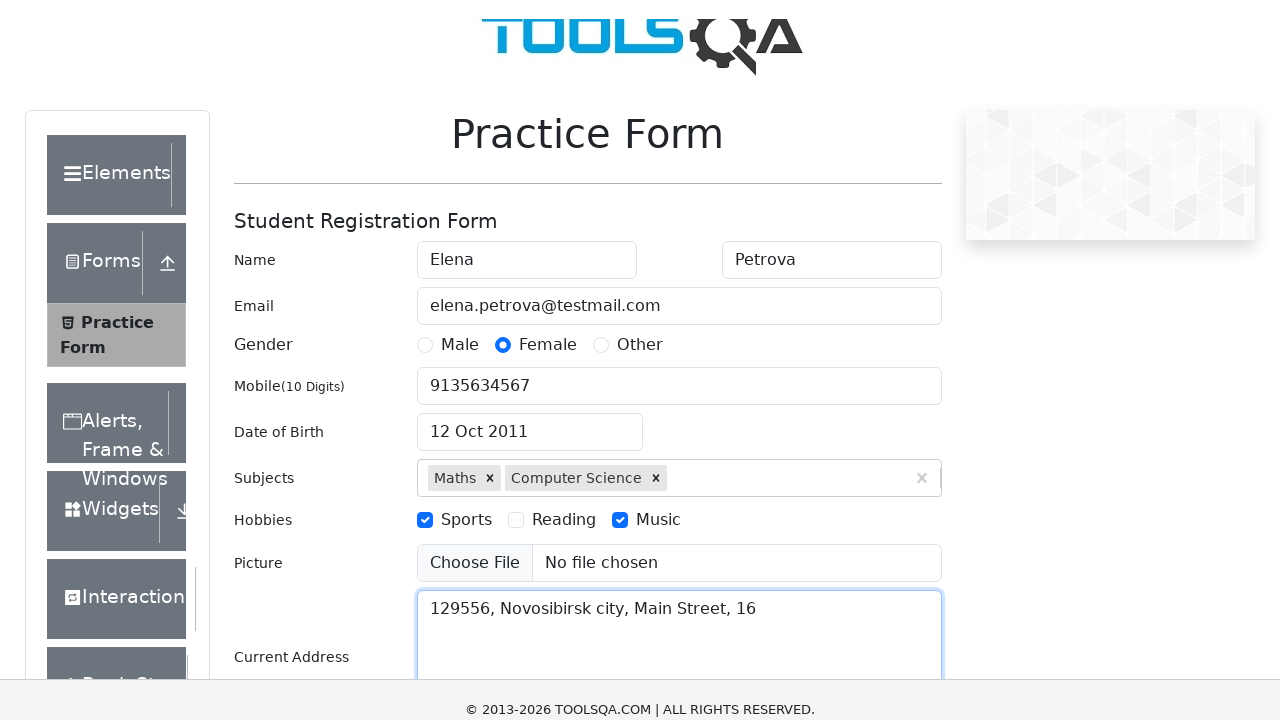

Pressed Enter to confirm state selection on #react-select-3-input
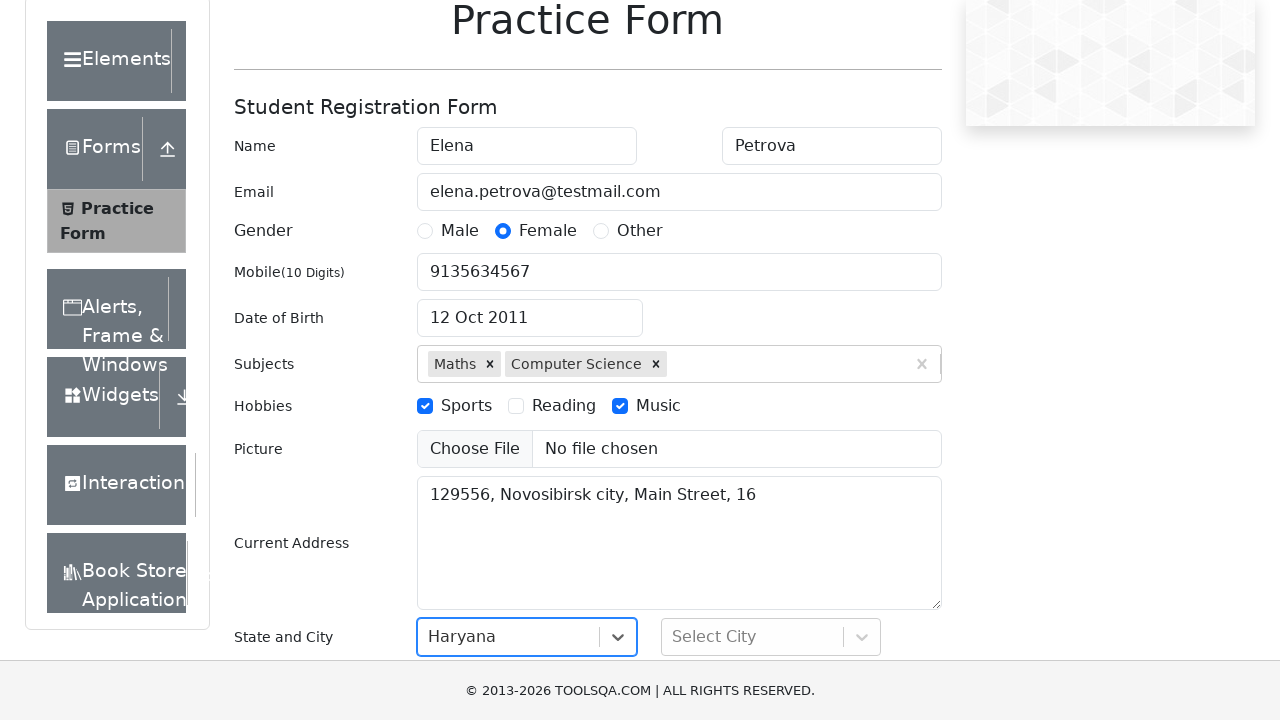

Filled city input with 'Panipat' on #react-select-4-input
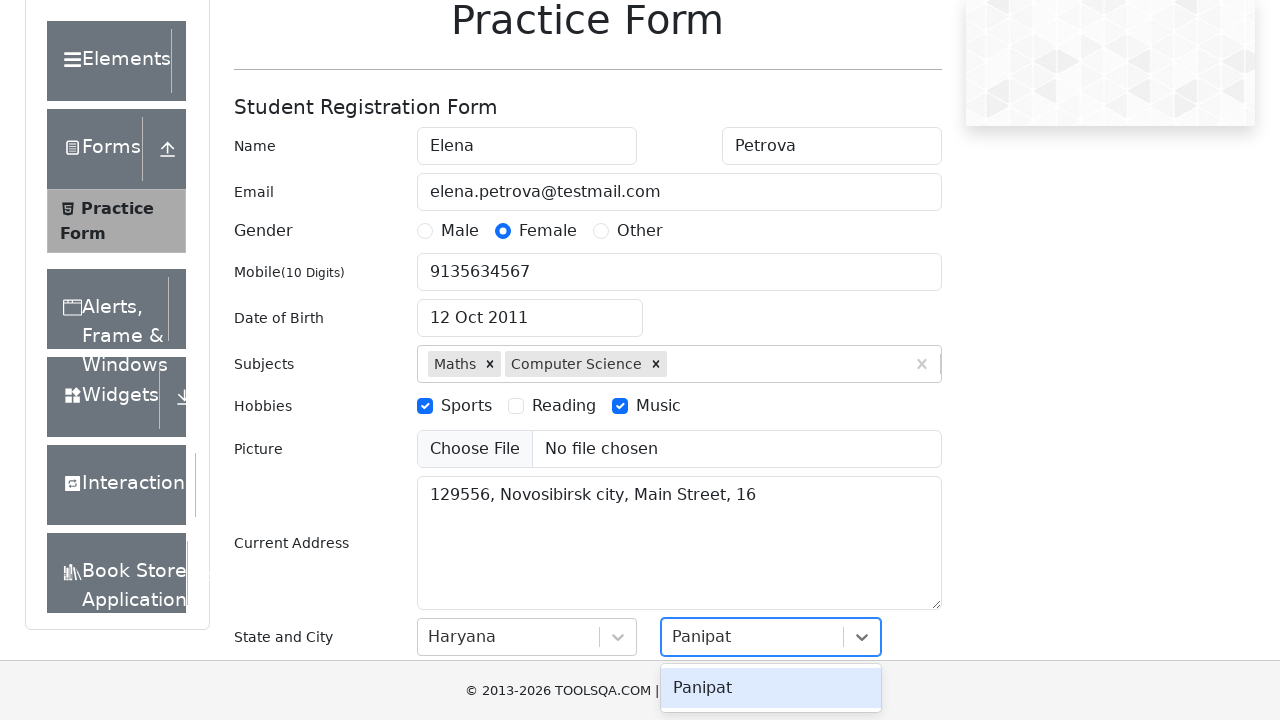

Pressed Enter to confirm city selection on #react-select-4-input
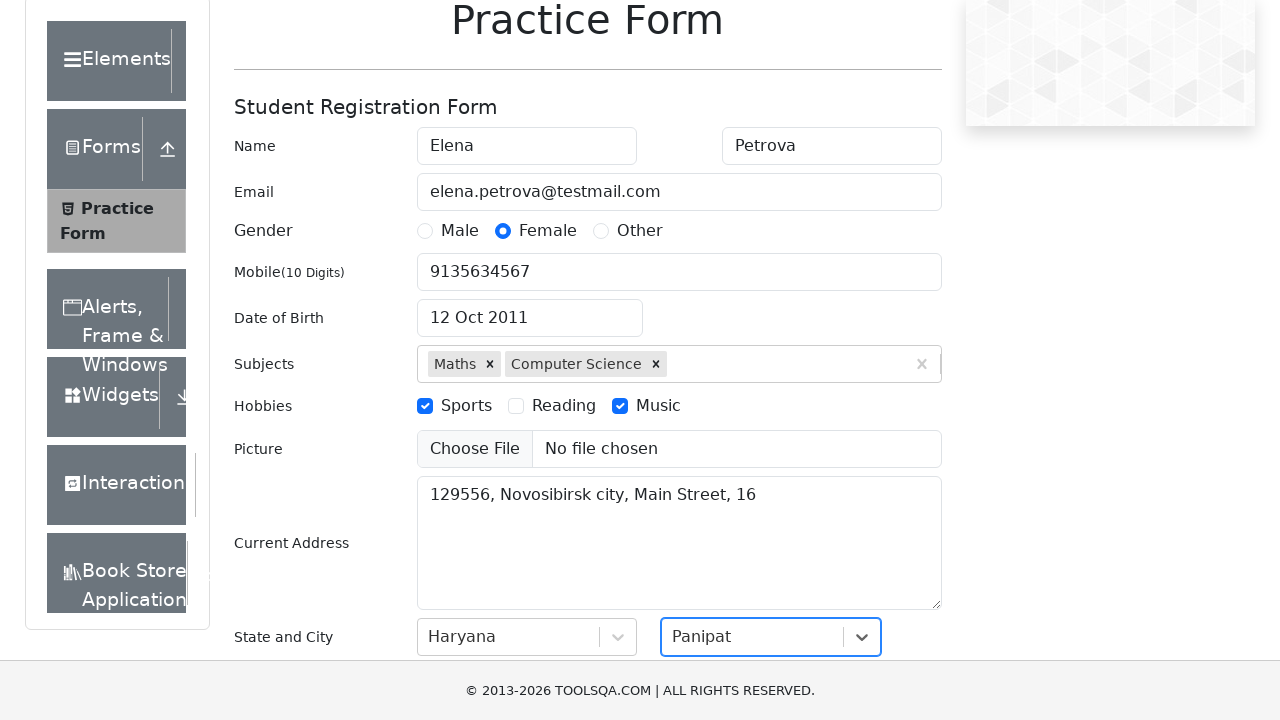

Clicked submit button to submit the form at (885, 499) on #submit
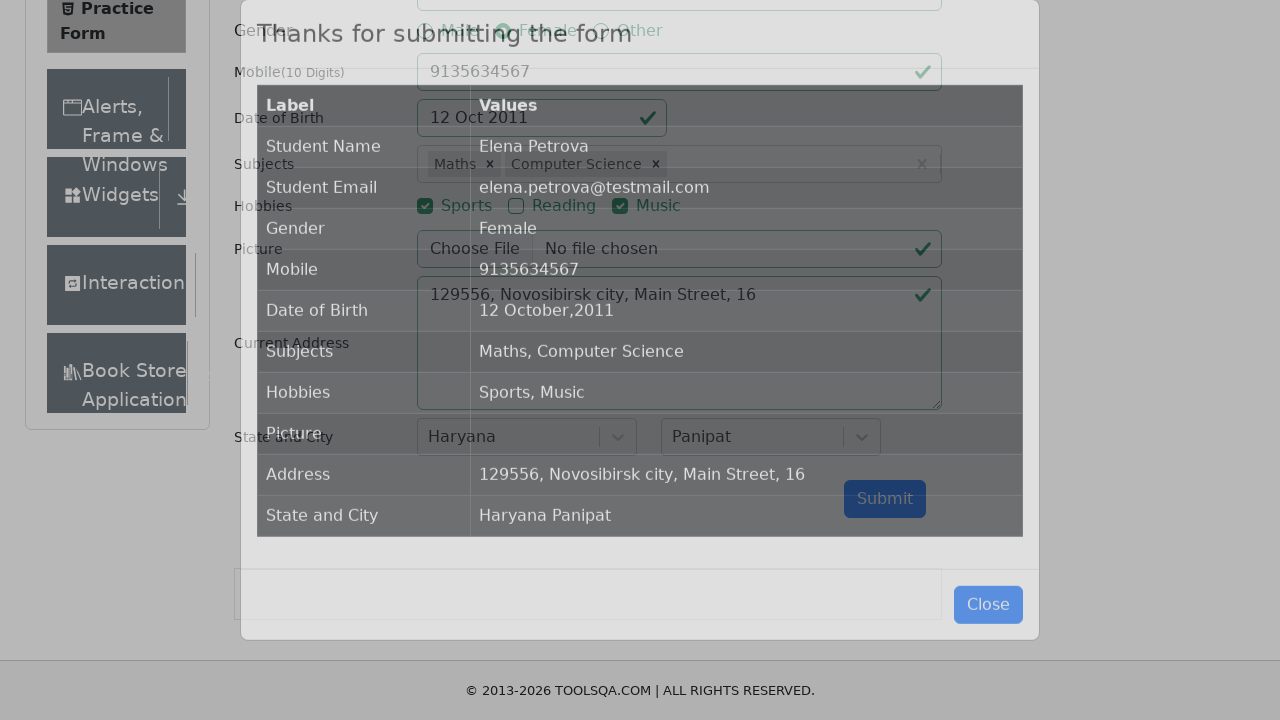

Confirmation modal title appeared
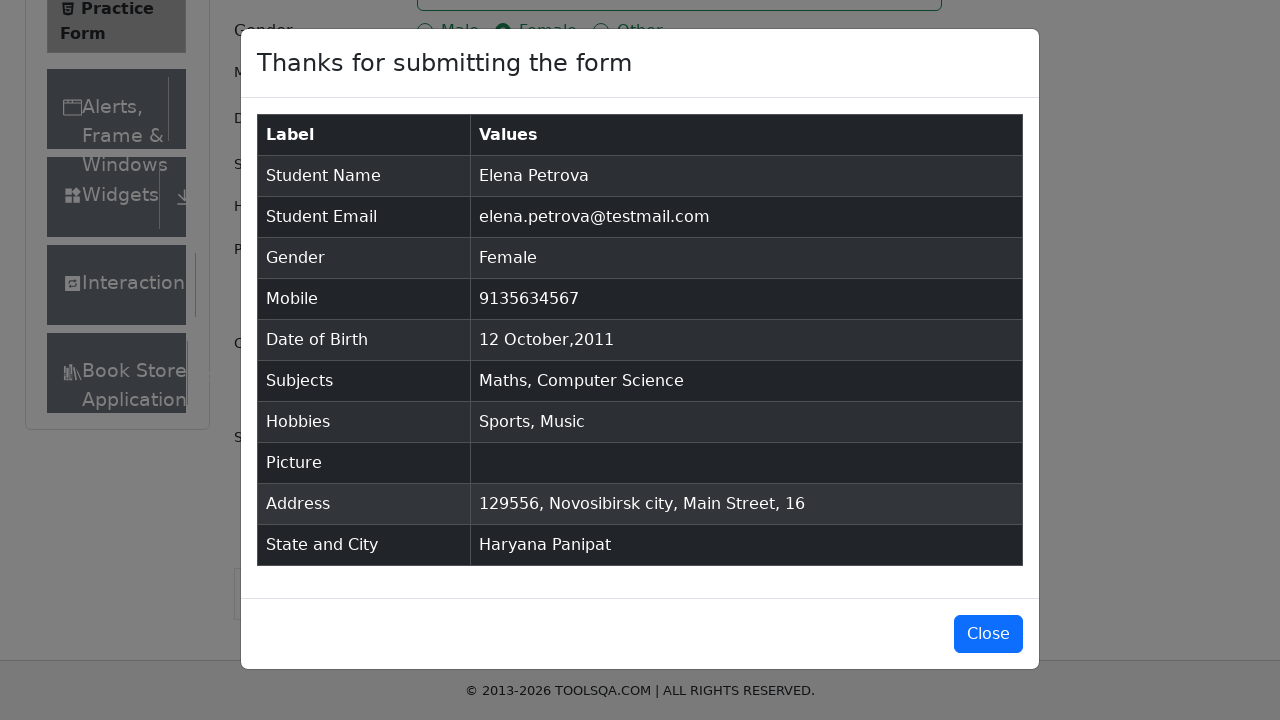

Verified confirmation modal title is 'Thanks for submitting the form'
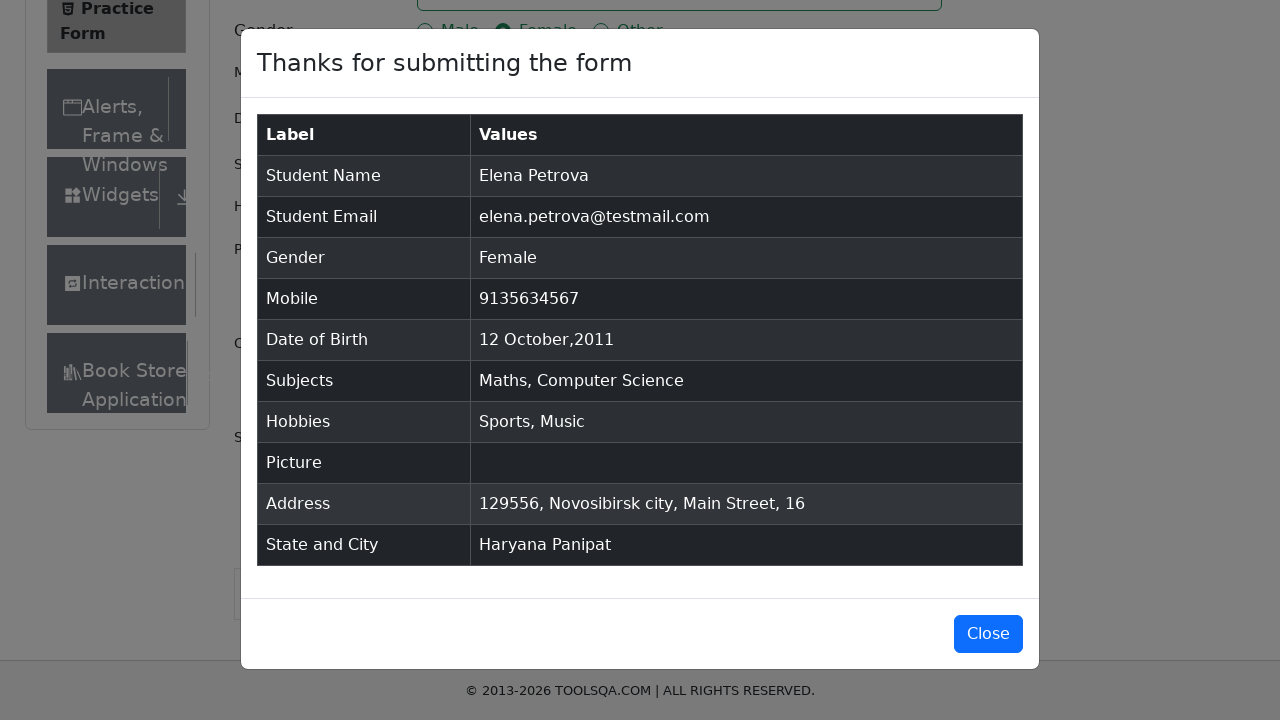

Verified student name in modal is 'Elena Petrova'
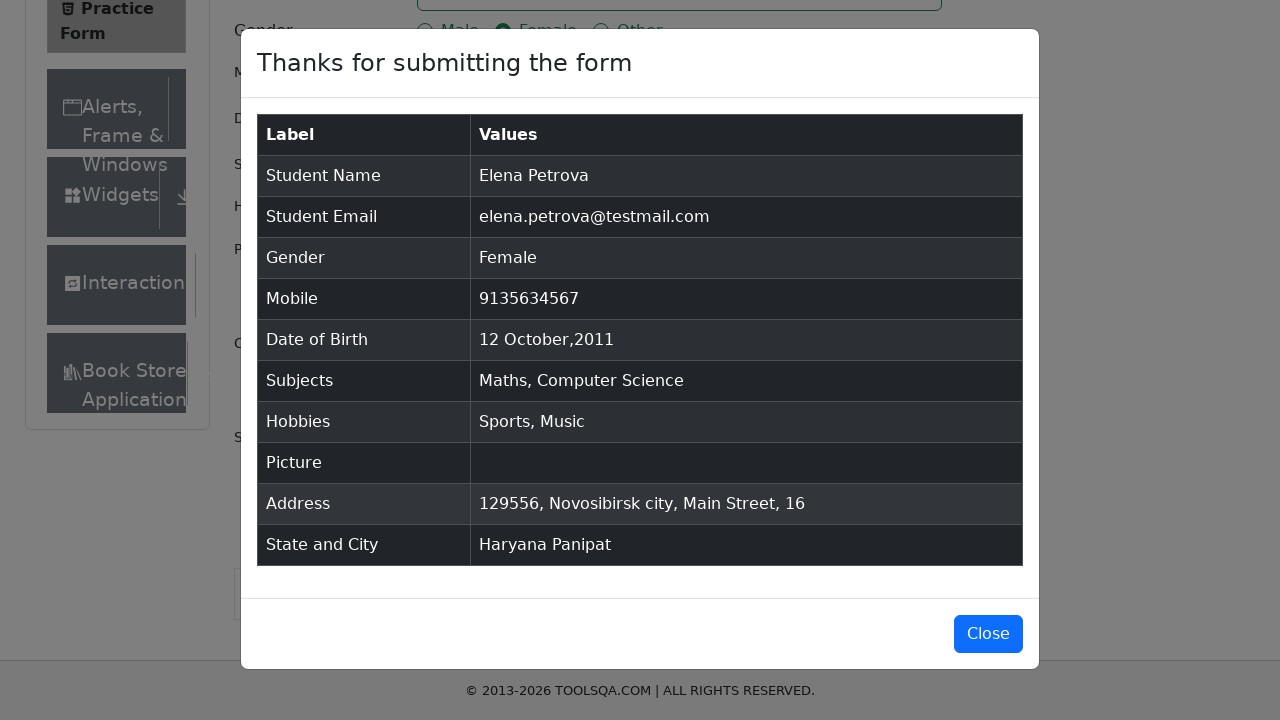

Verified student email in modal is 'elena.petrova@testmail.com'
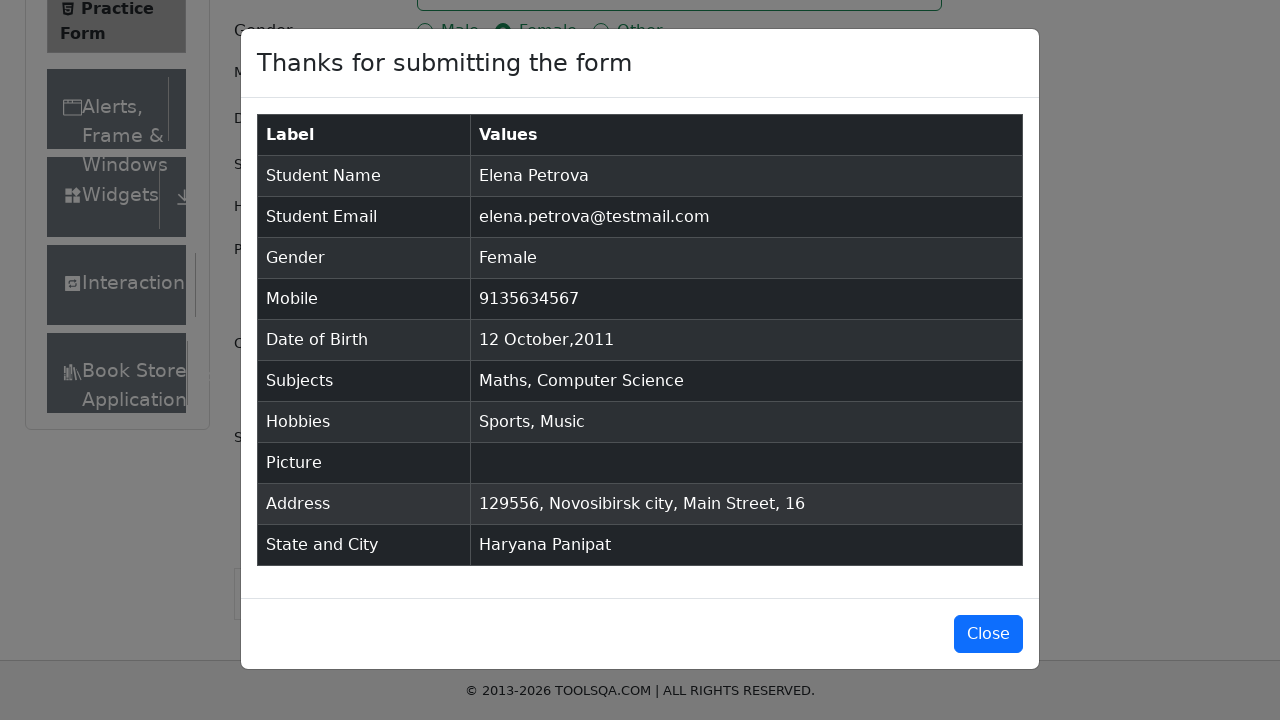

Verified gender in modal is 'Female'
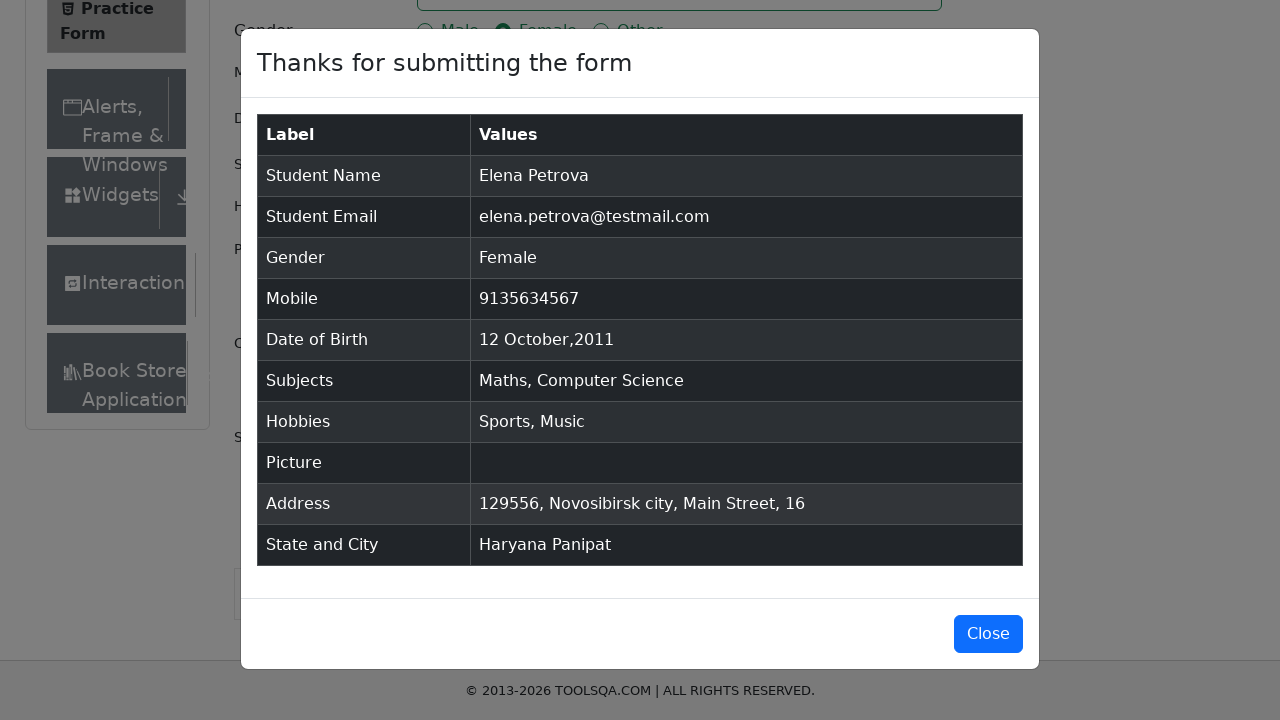

Verified mobile number in modal is '9135634567'
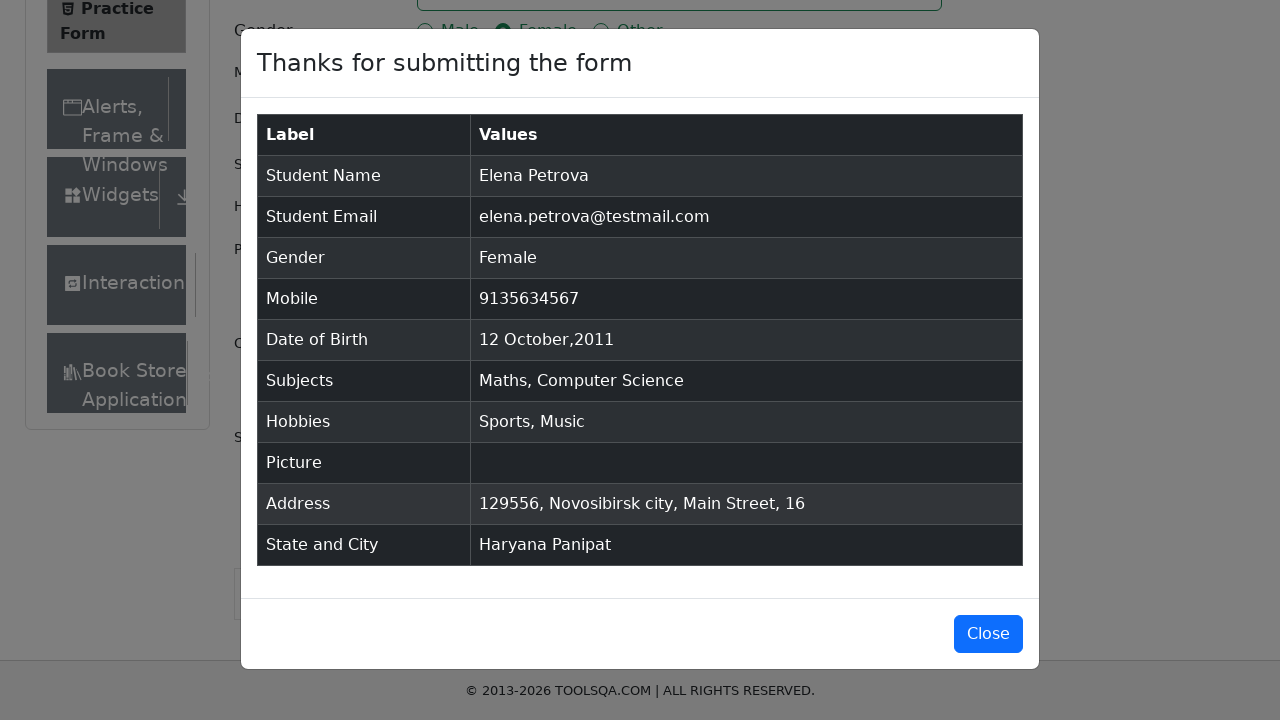

Closed confirmation modal at (988, 634) on #closeLargeModal
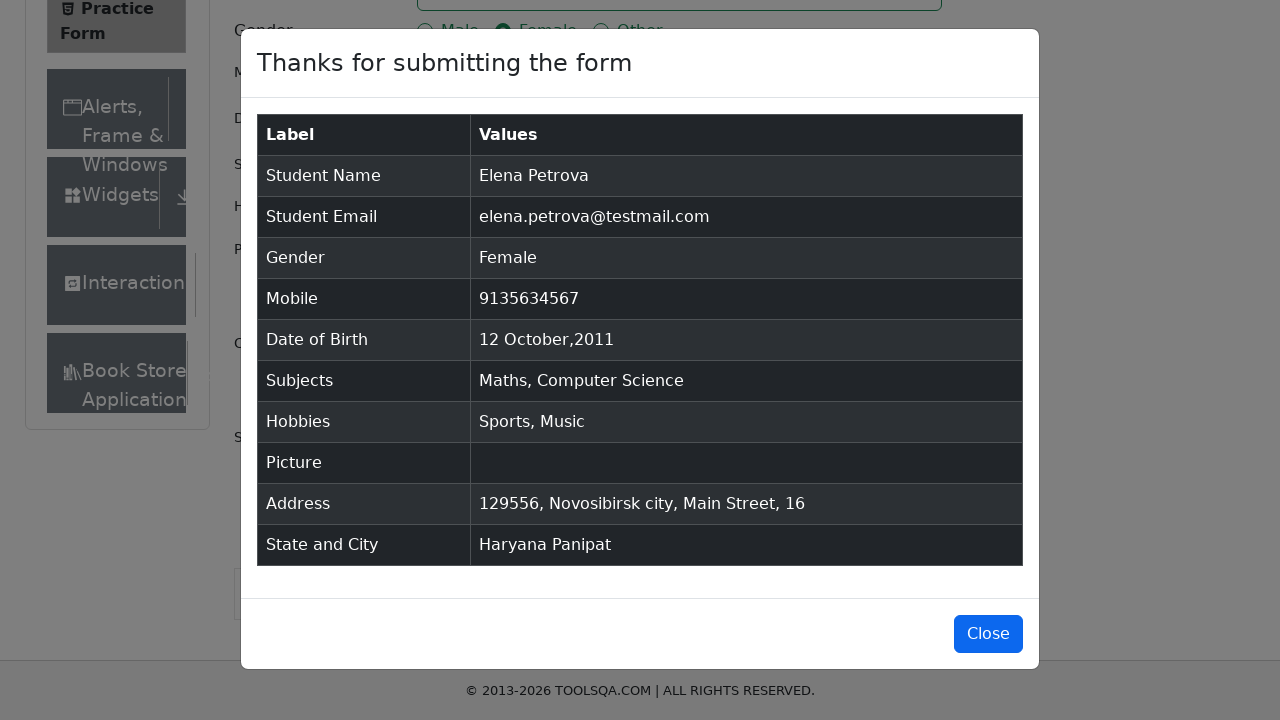

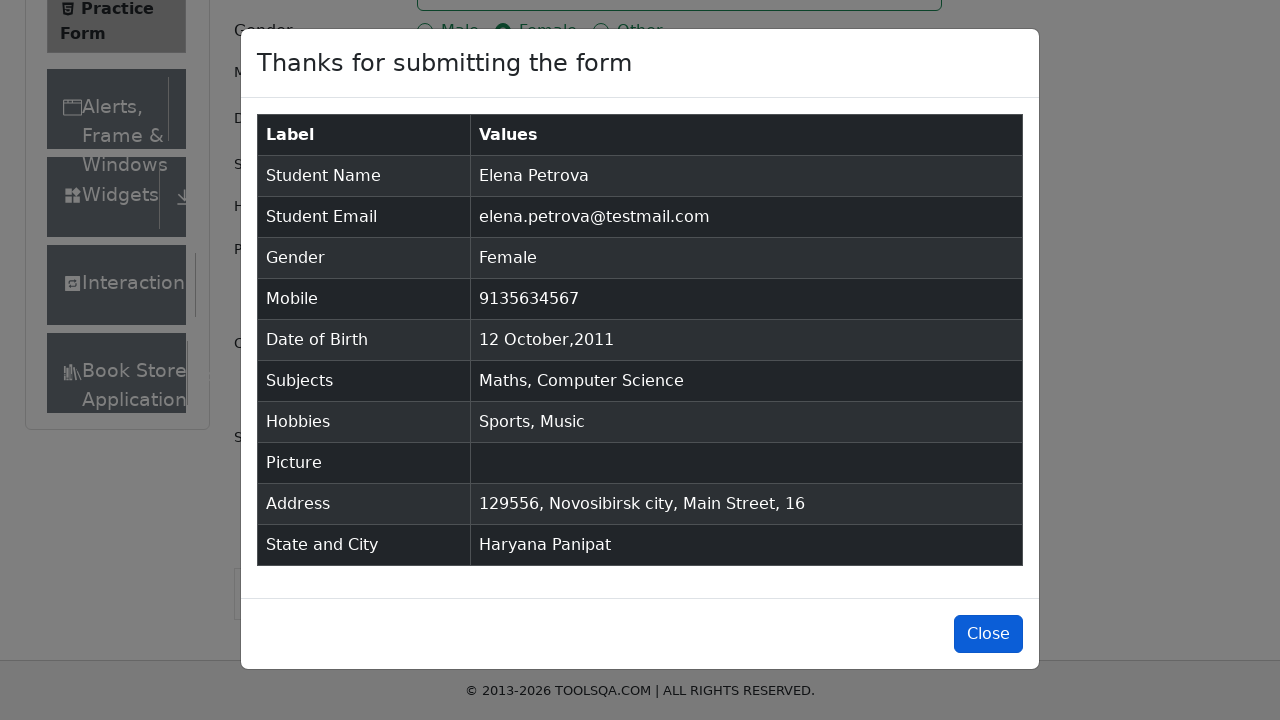